Tests a registration form by filling in personal details including first name, last name, address, email, phone number, selecting radio buttons, and checking multiple checkboxes

Starting URL: https://demo.automationtesting.in/Register.html

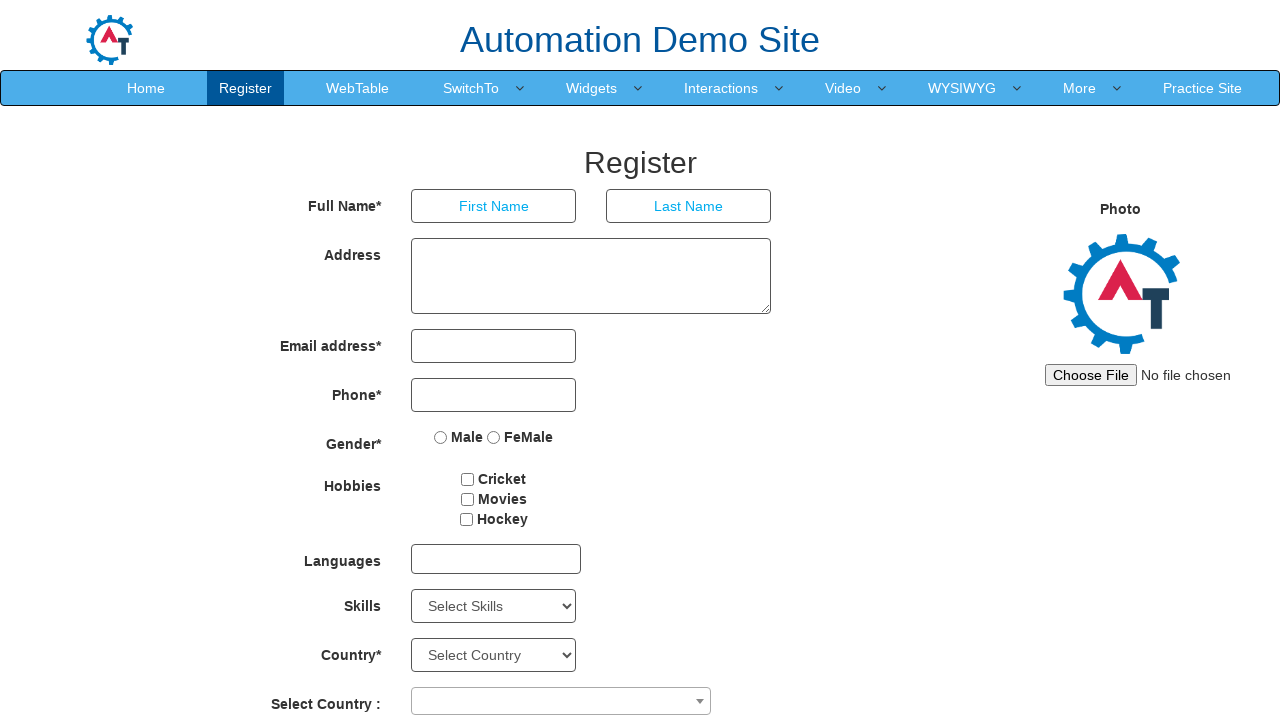

Filled first name field with 'MUTHU' on input[placeholder='First Name']
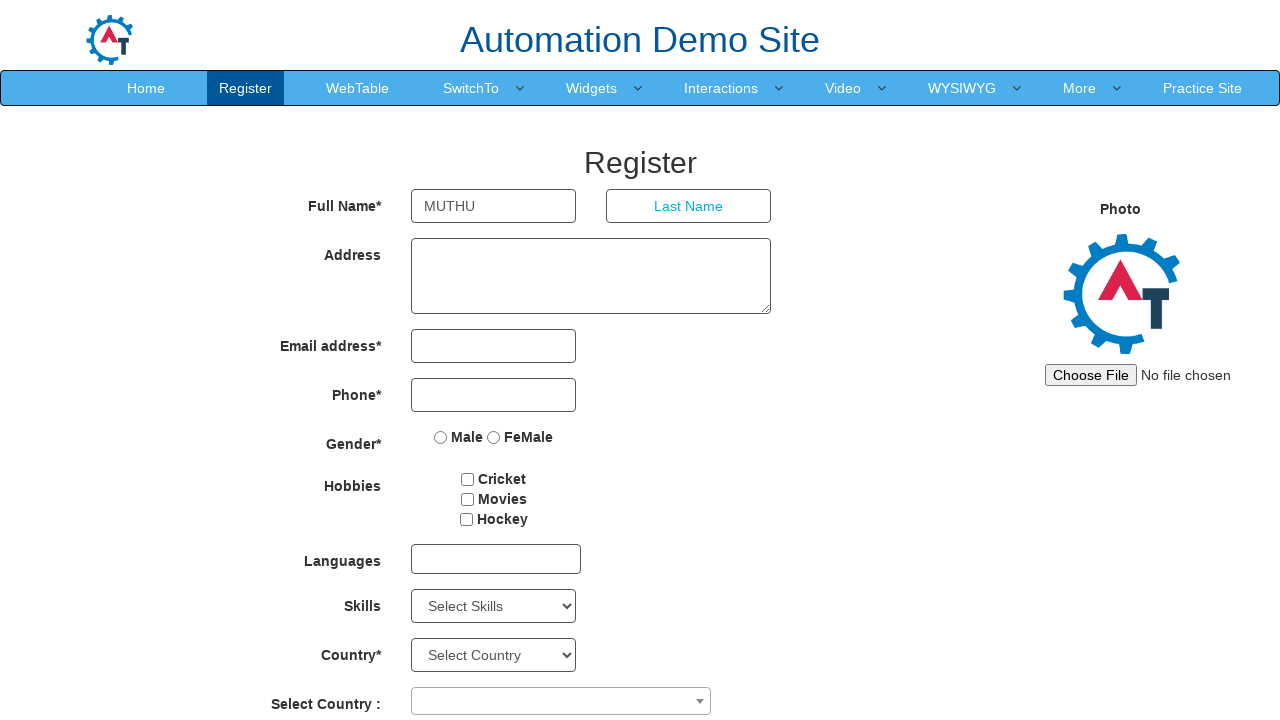

Filled last name field with 'KUMAR' on input[placeholder='Last Name']
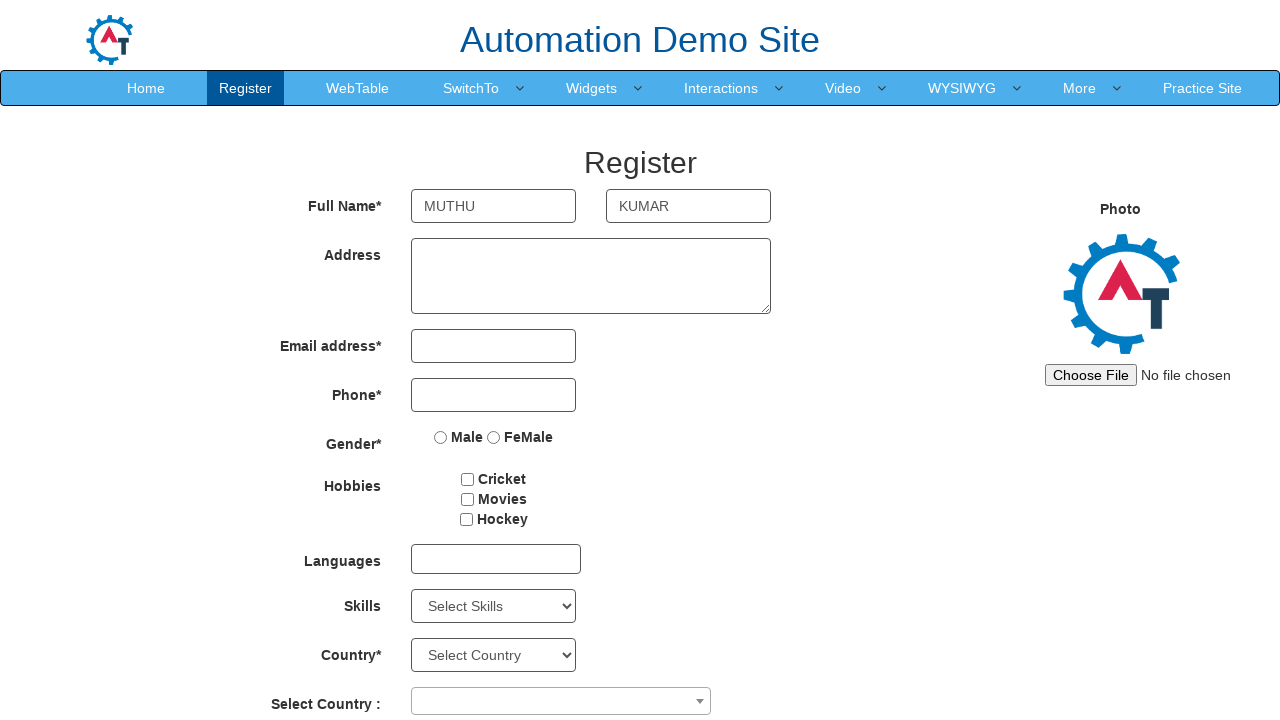

Filled address field with '123ghgh' on textarea[rows='3']
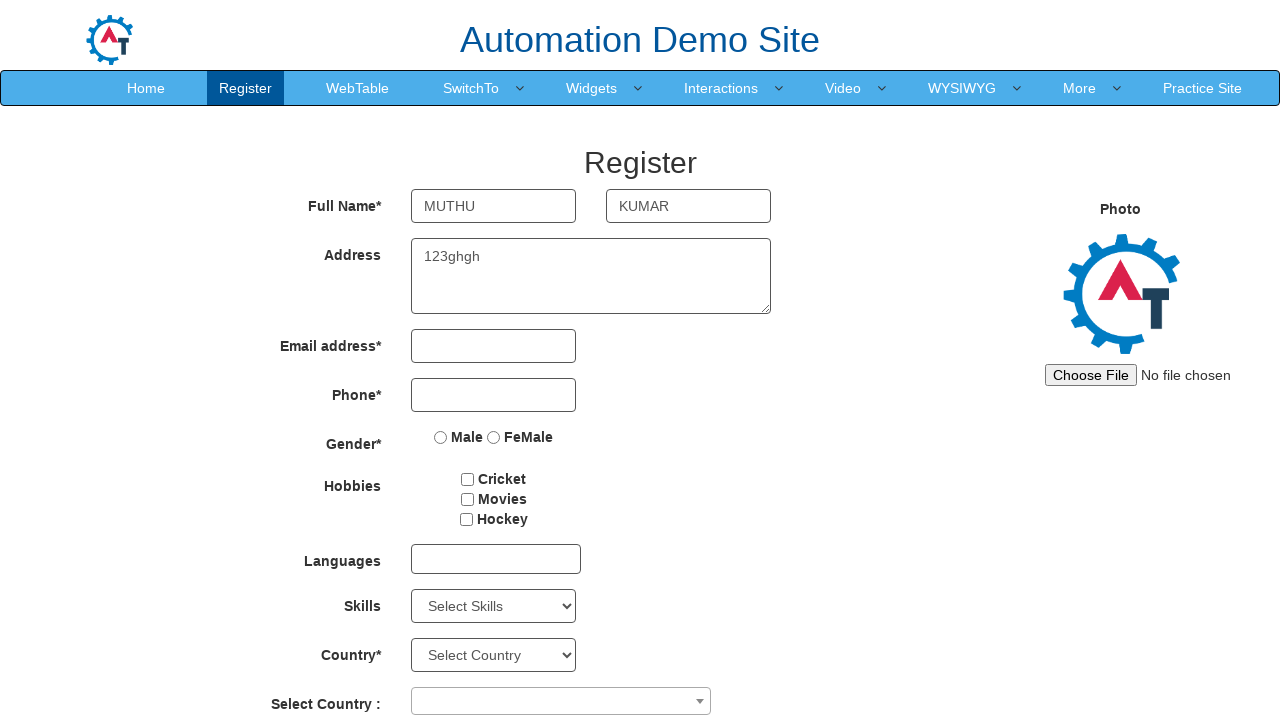

Filled email field with 'Ad@gmail.com' on input[type='Email']
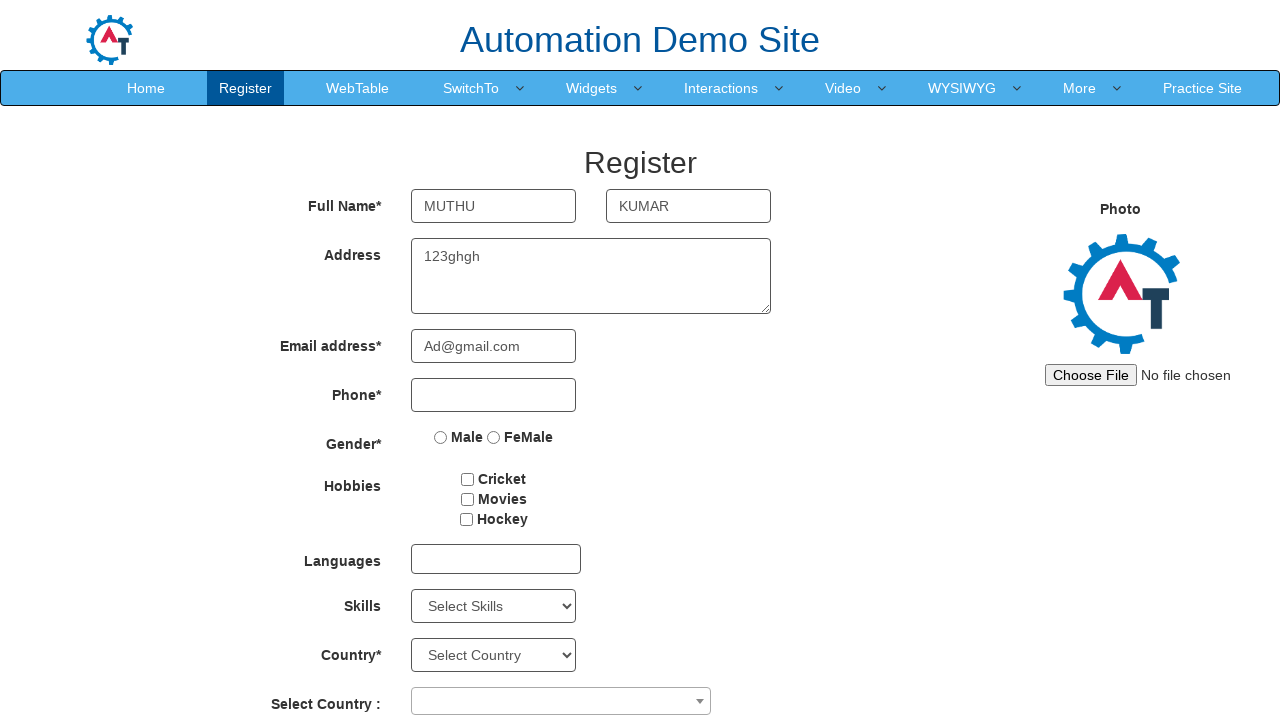

Filled phone number field with '6789456123' on input[type='tel']
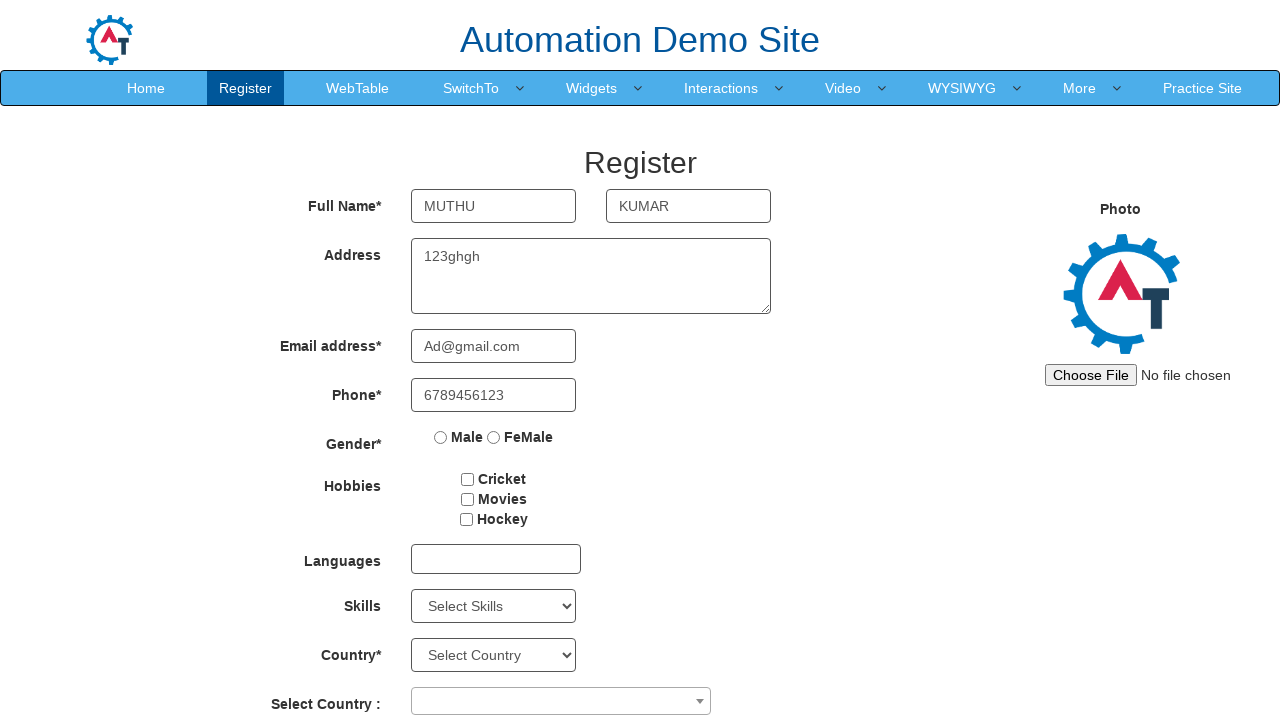

Selected first gender radio button at (441, 437) on input[type='radio']
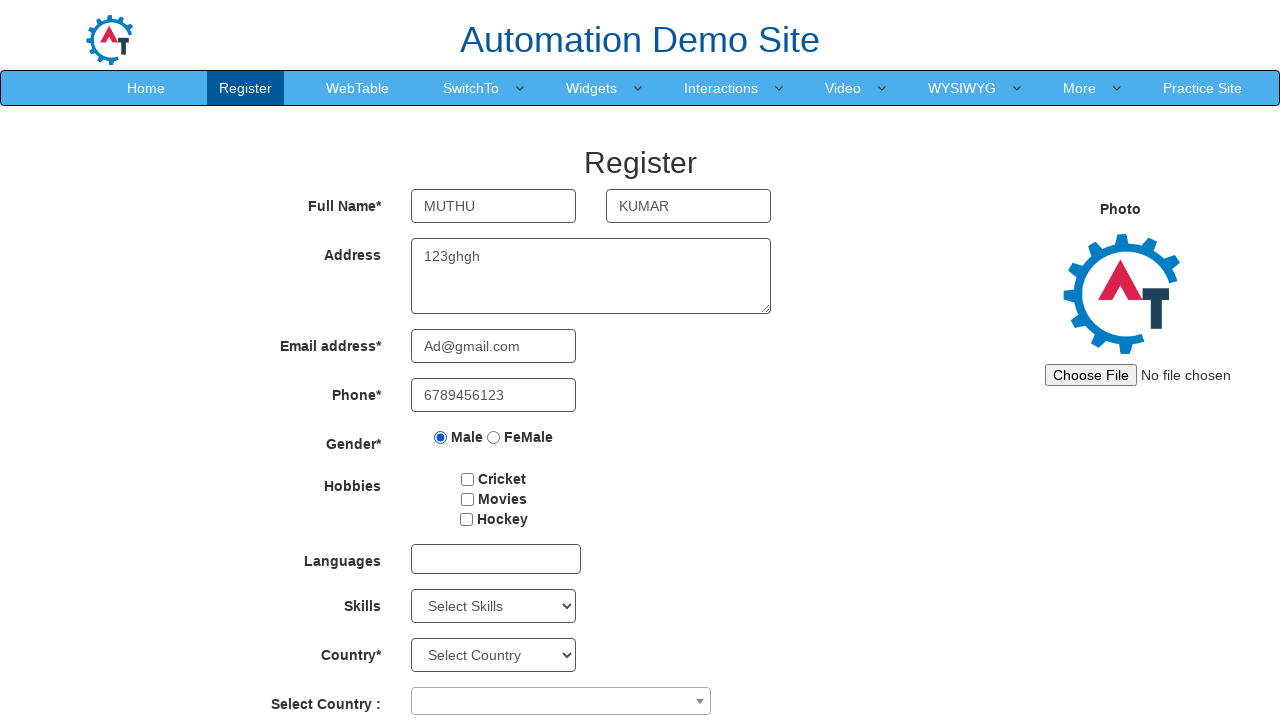

Selected radio option at (441, 437) on input[name='radiooptions']
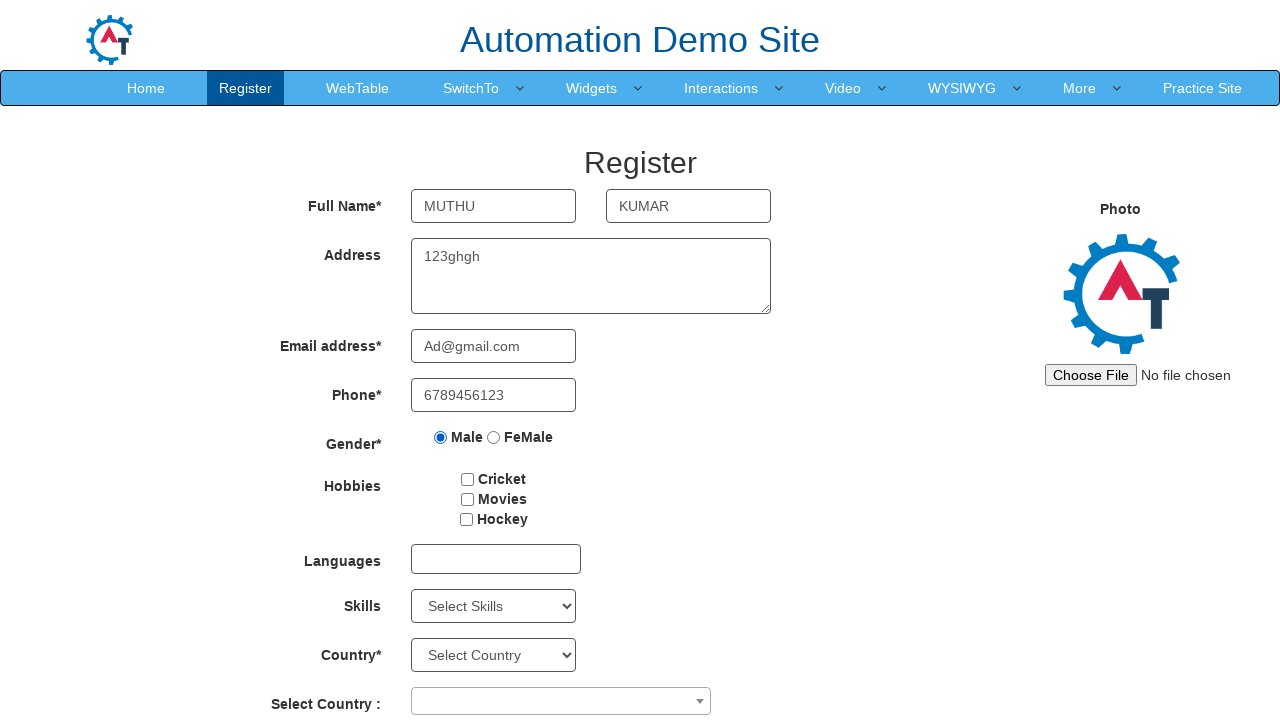

Checked checkbox 1 at (468, 479) on #checkbox1
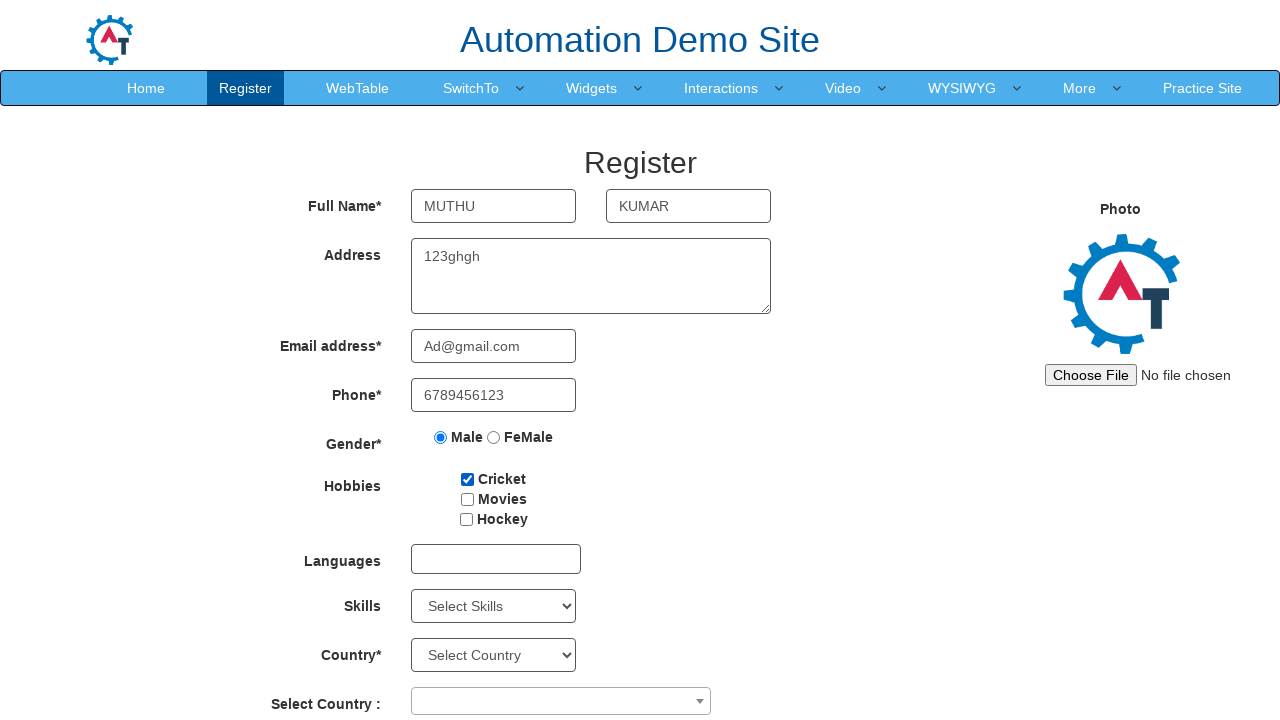

Checked checkbox 2 at (467, 499) on #checkbox2
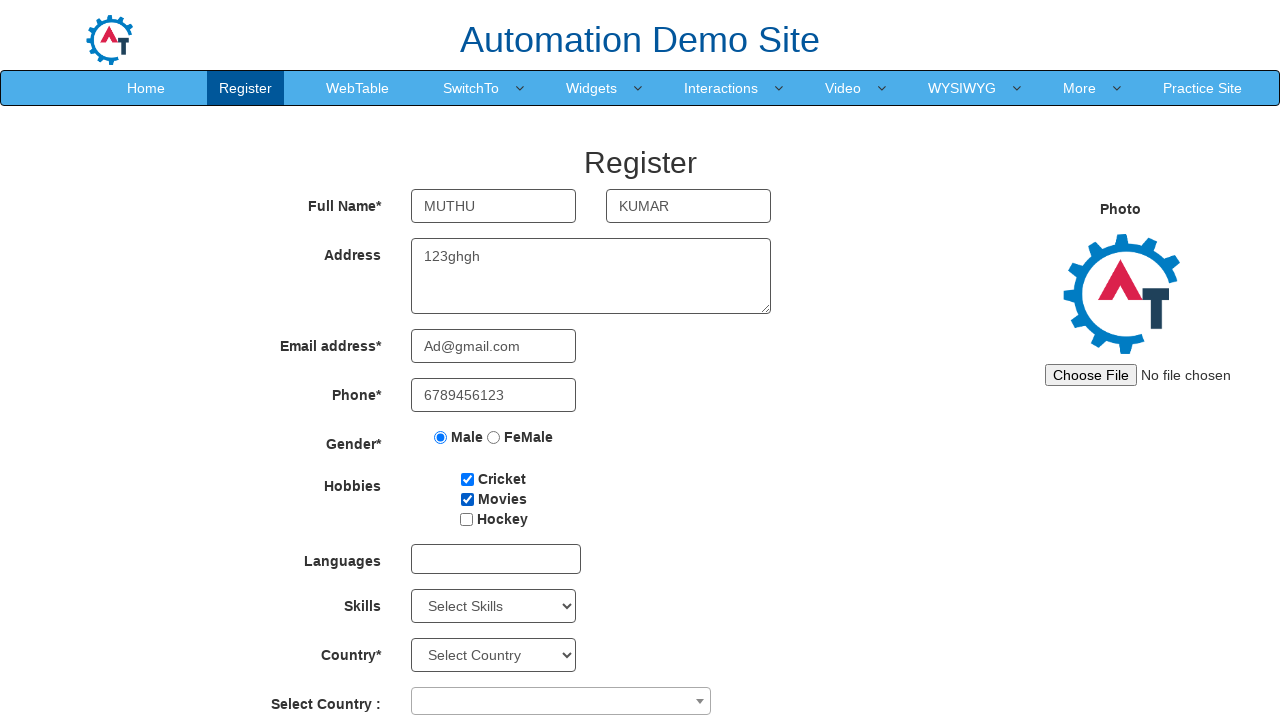

Checked checkbox 3 at (466, 519) on #checkbox3
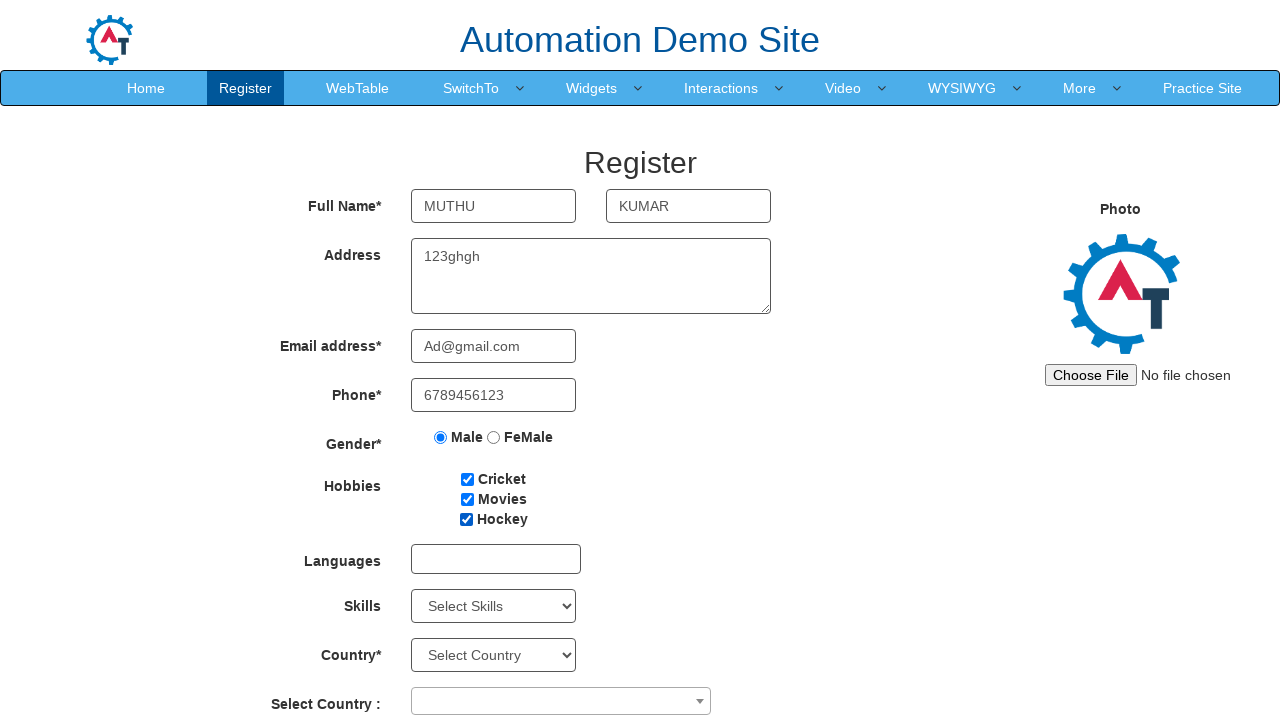

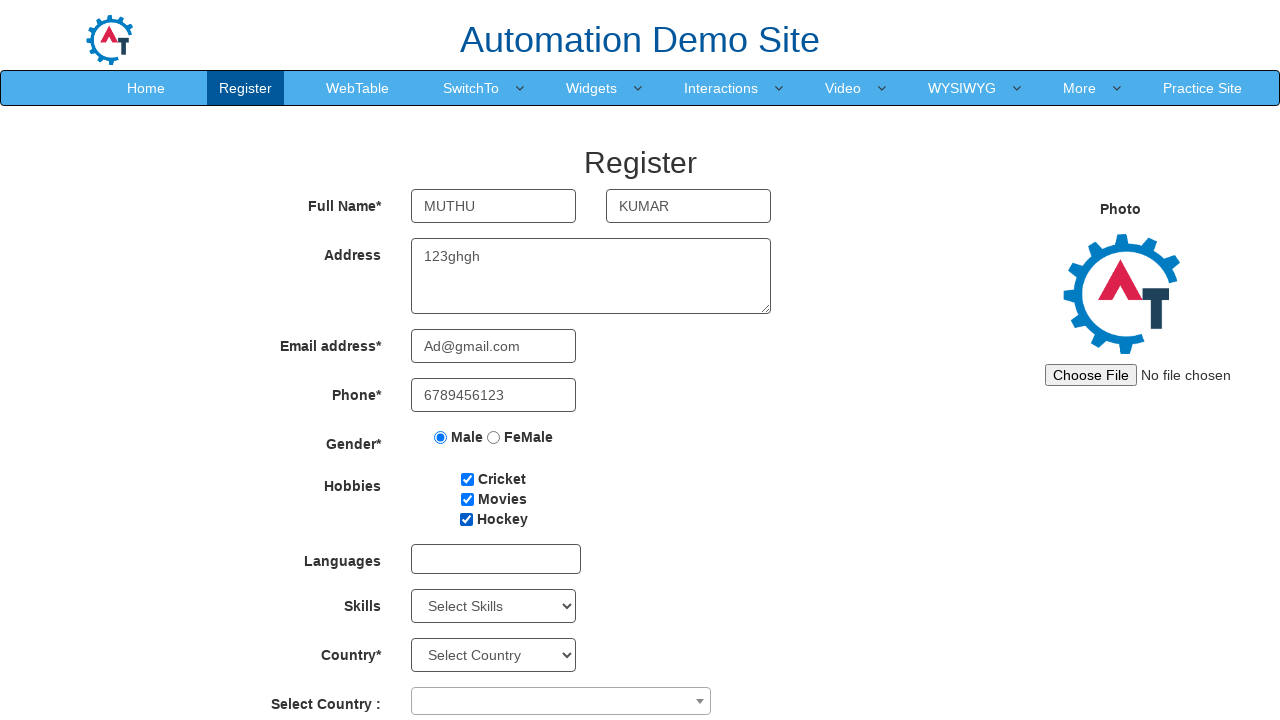